Tests that an item is removed when edited to an empty string

Starting URL: https://demo.playwright.dev/todomvc

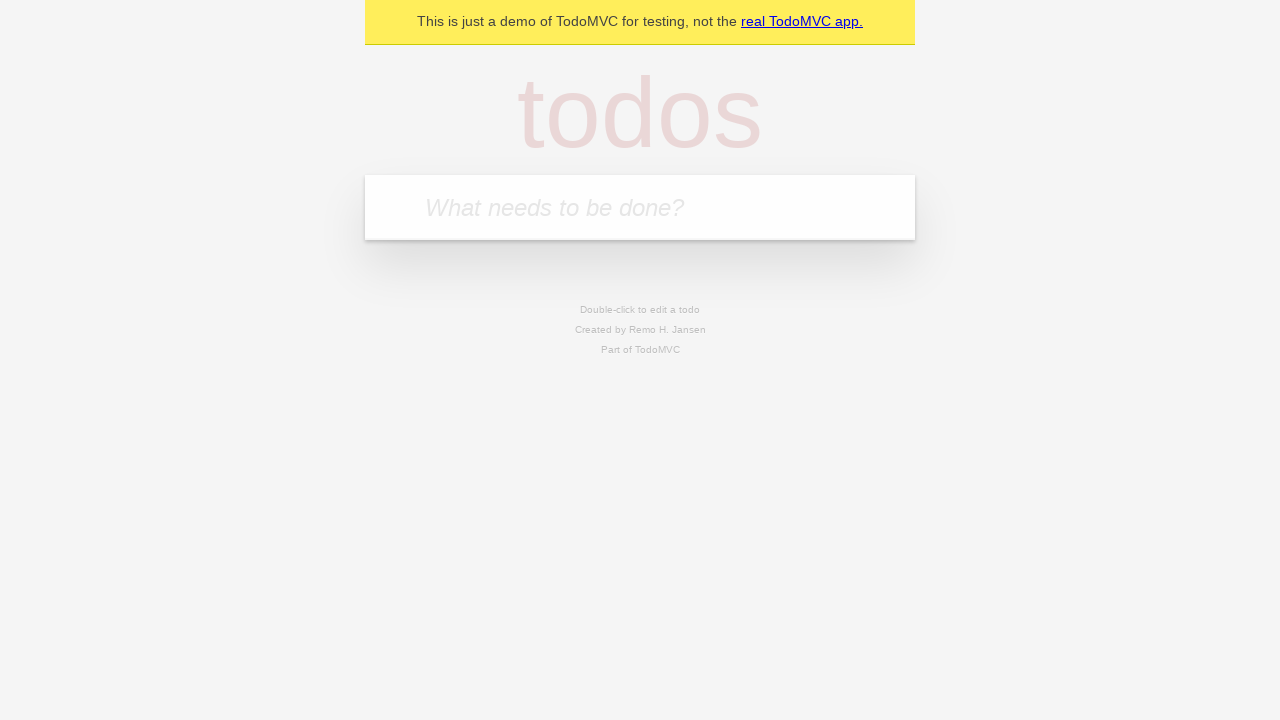

Filled todo input with 'buy some cheese' on internal:attr=[placeholder="What needs to be done?"i]
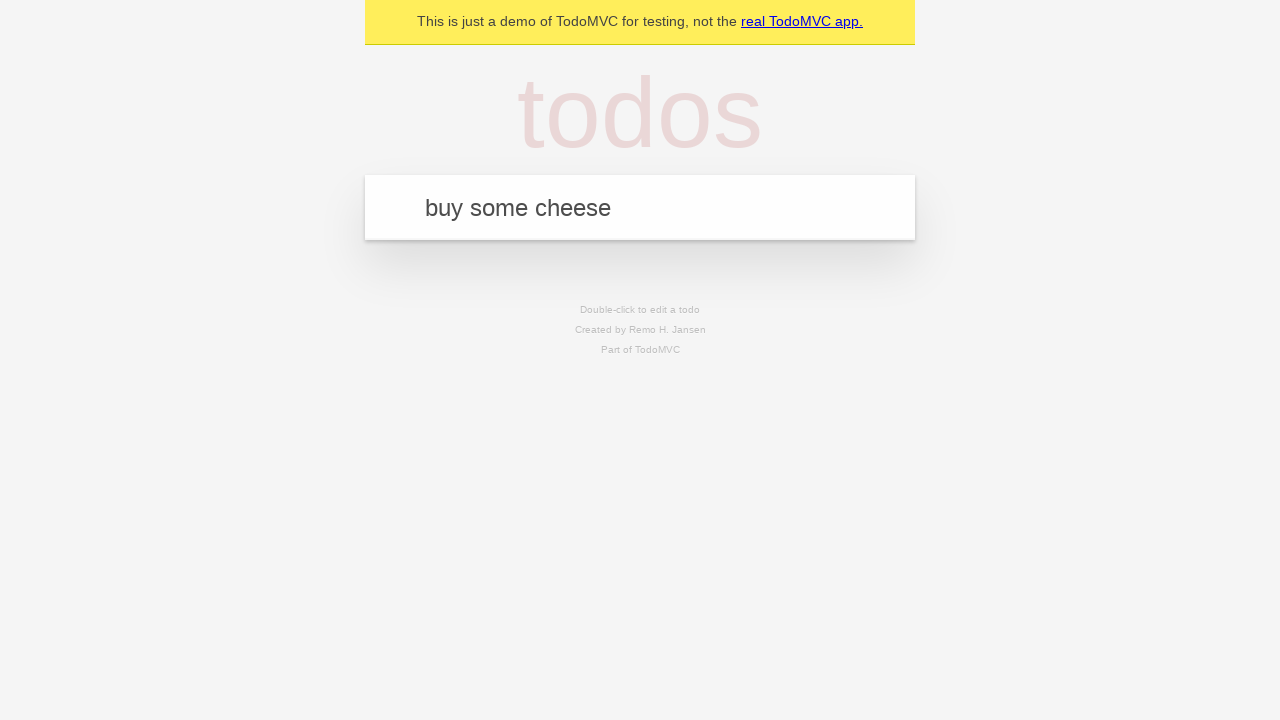

Pressed Enter to add first todo on internal:attr=[placeholder="What needs to be done?"i]
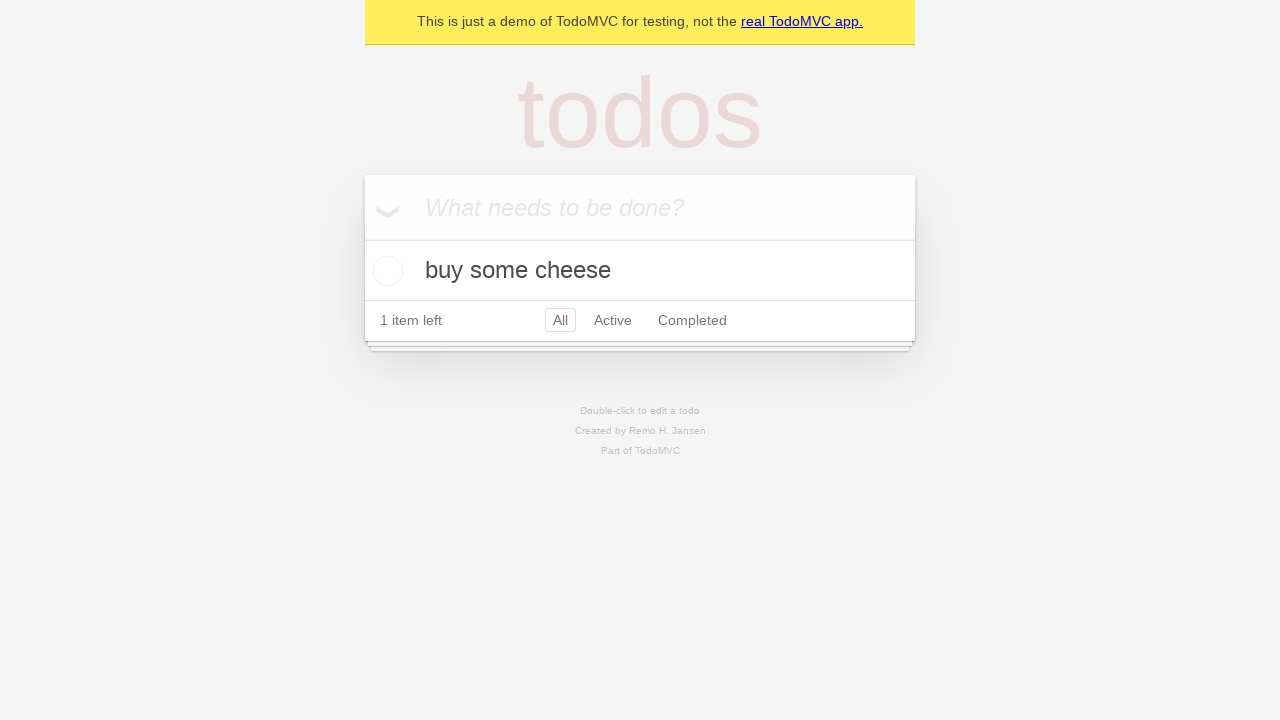

Filled todo input with 'feed the cat' on internal:attr=[placeholder="What needs to be done?"i]
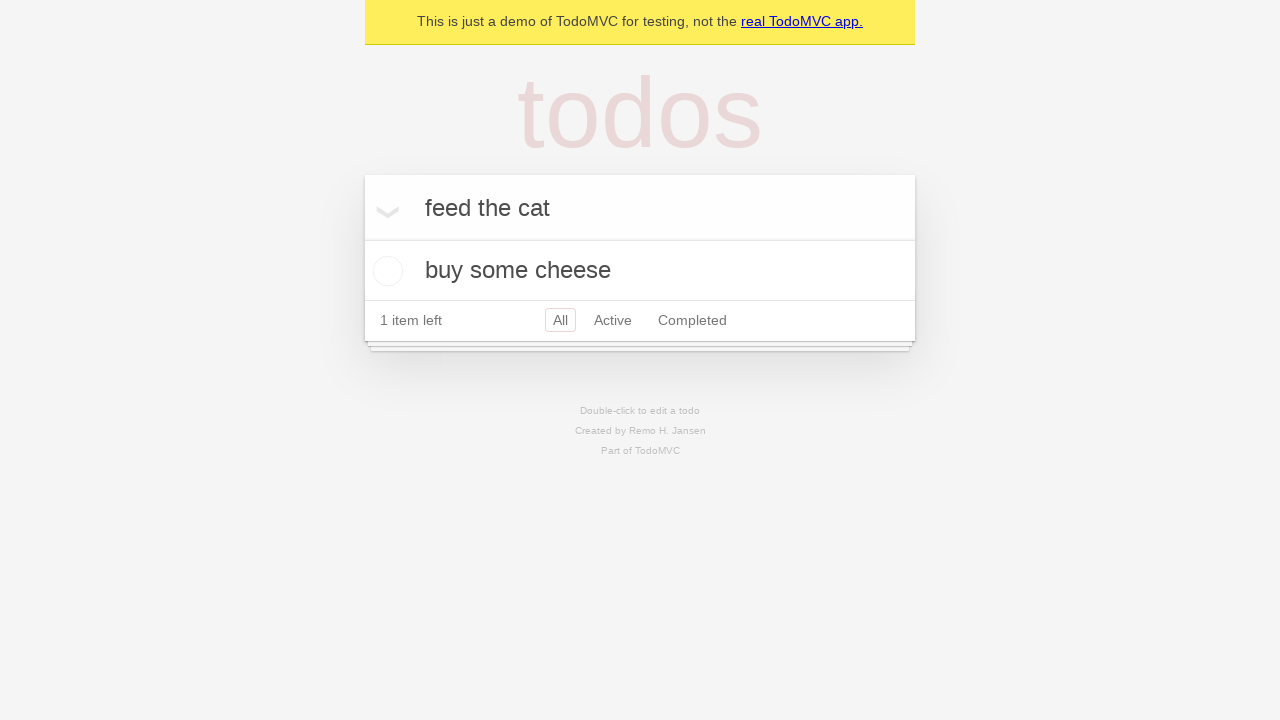

Pressed Enter to add second todo on internal:attr=[placeholder="What needs to be done?"i]
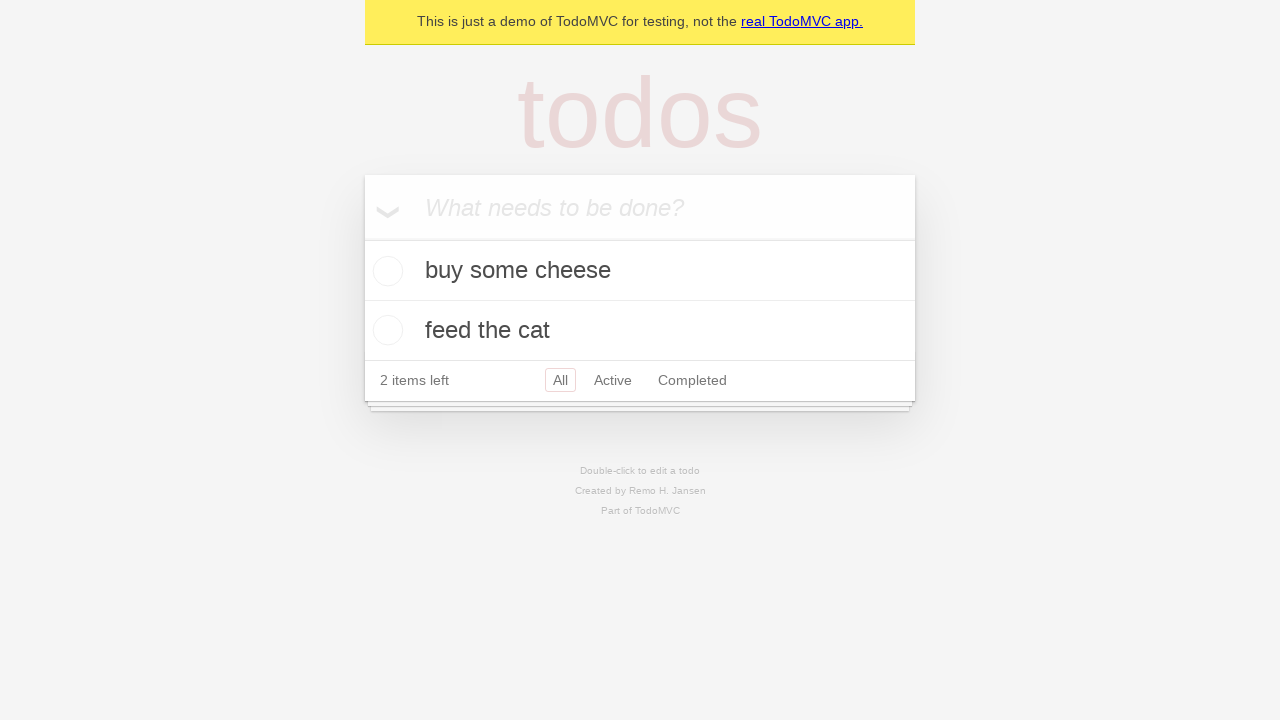

Filled todo input with 'book a doctors appointment' on internal:attr=[placeholder="What needs to be done?"i]
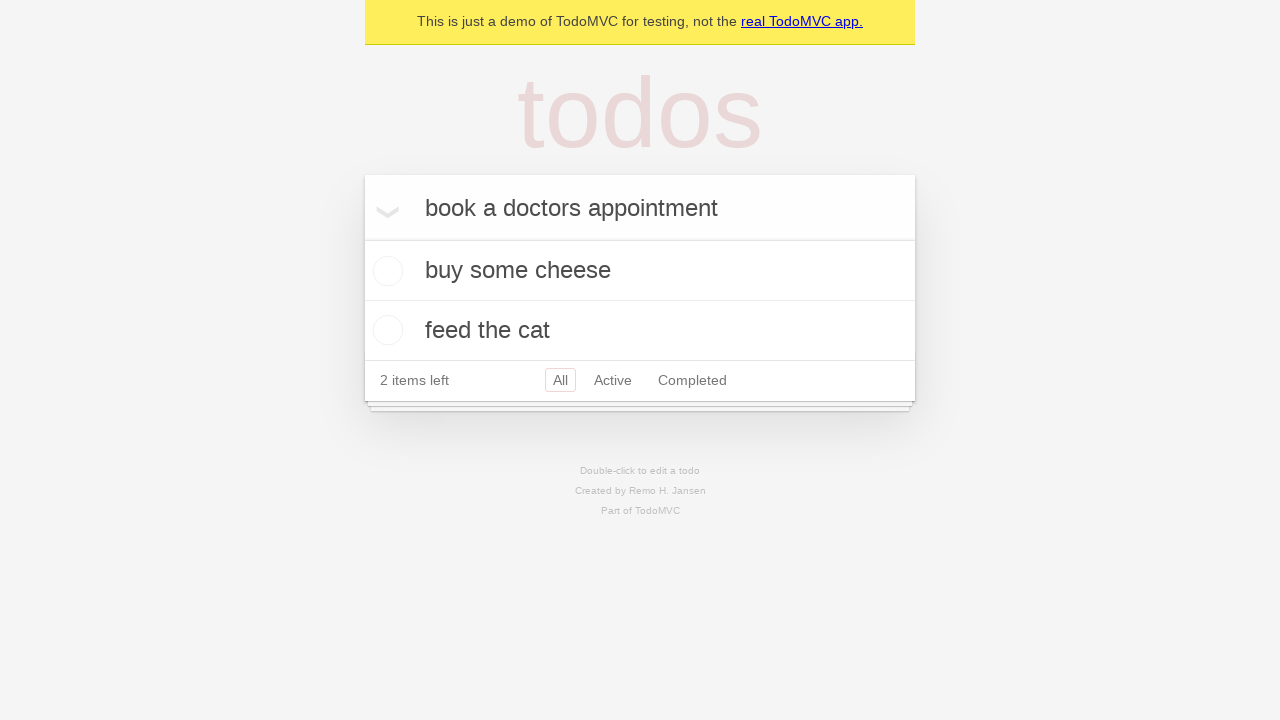

Pressed Enter to add third todo on internal:attr=[placeholder="What needs to be done?"i]
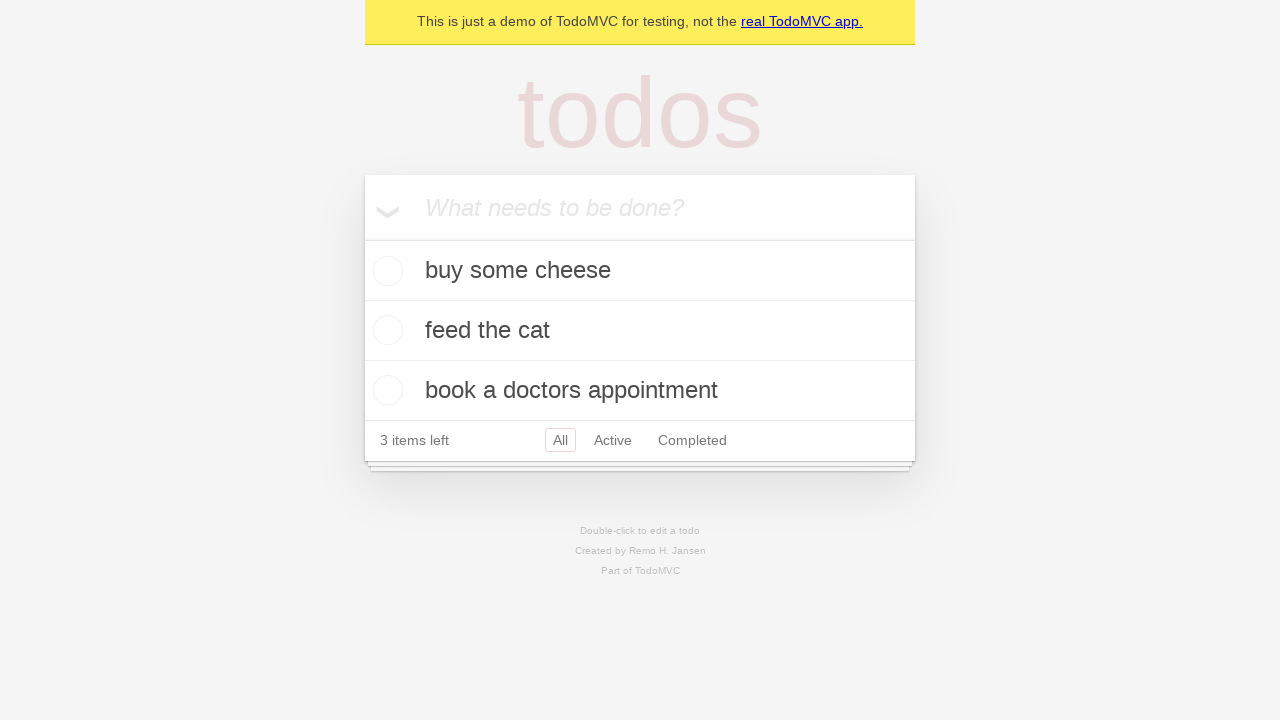

Double-clicked second todo to enter edit mode at (640, 331) on [data-testid='todo-item'] >> nth=1
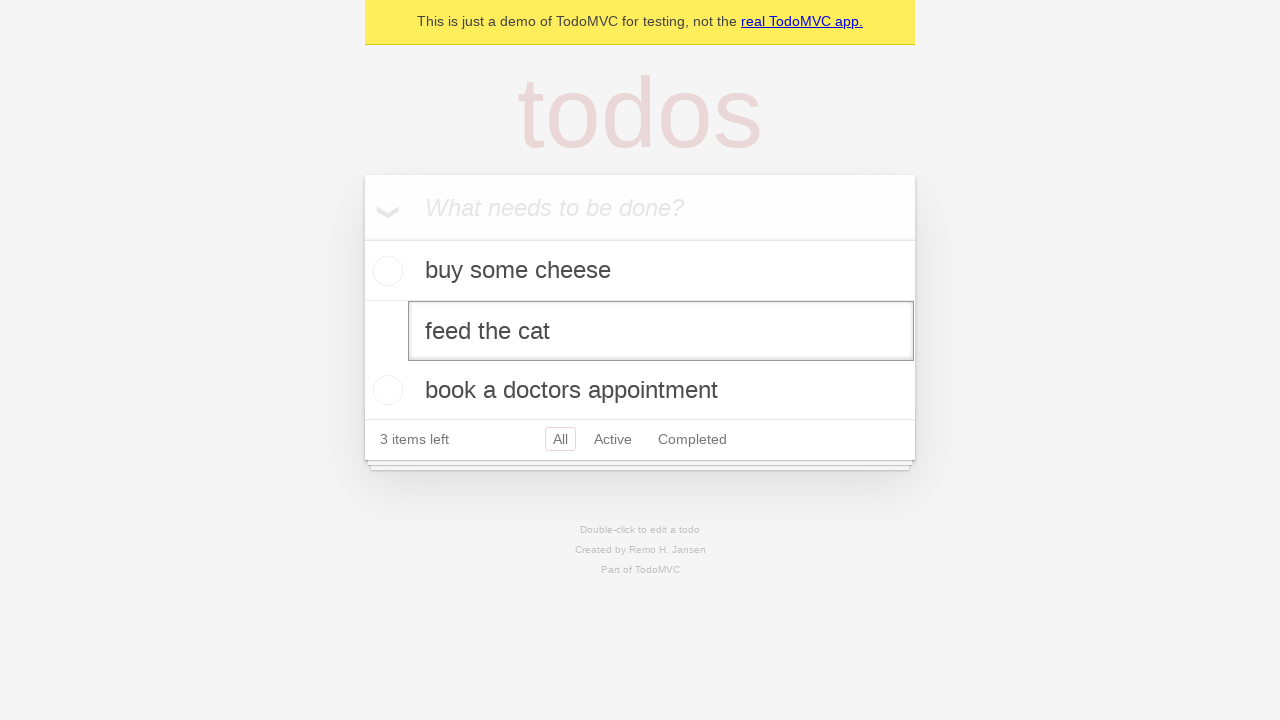

Cleared text in edit field to empty string on [data-testid='todo-item'] >> nth=1 >> internal:role=textbox[name="Edit"i]
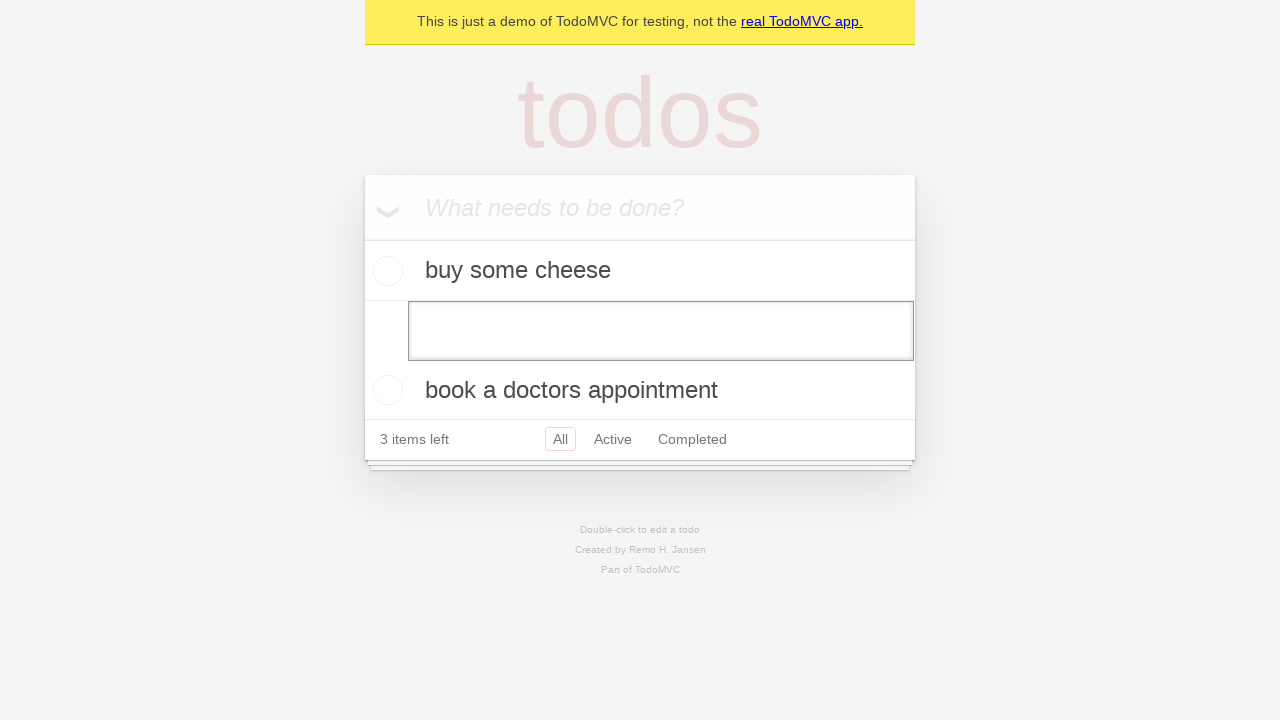

Pressed Enter to confirm deletion of todo with empty text on [data-testid='todo-item'] >> nth=1 >> internal:role=textbox[name="Edit"i]
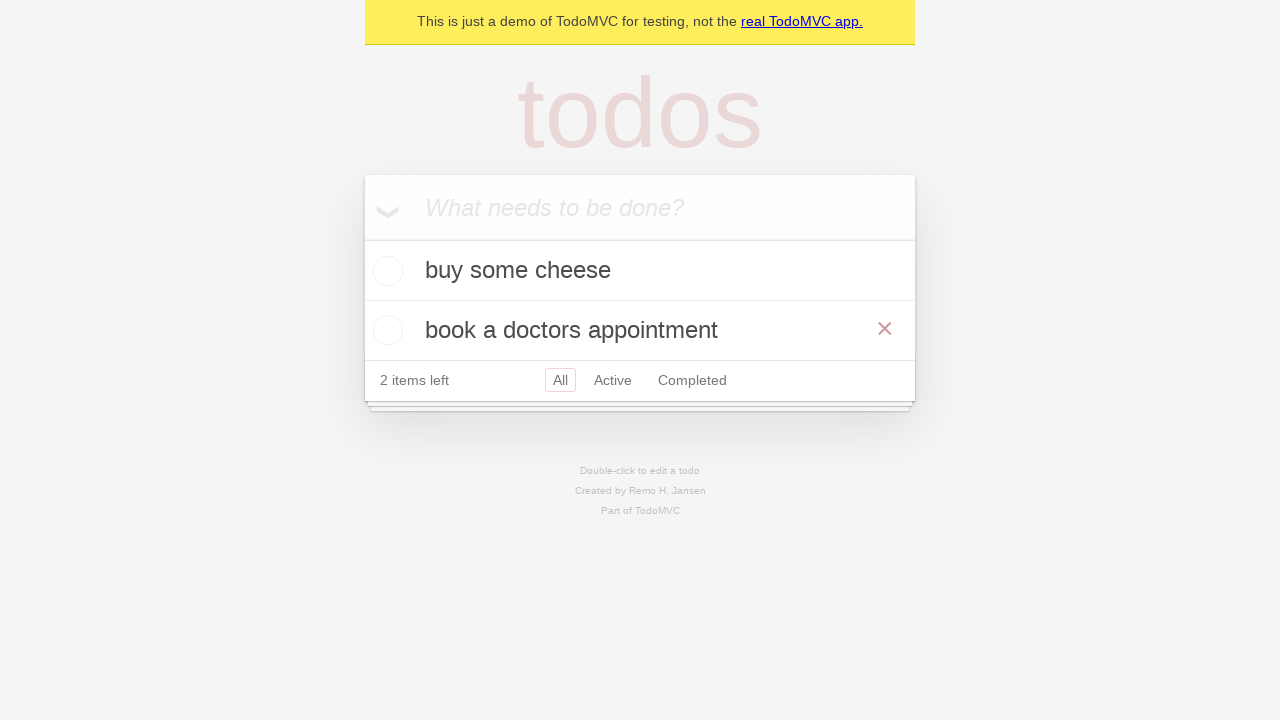

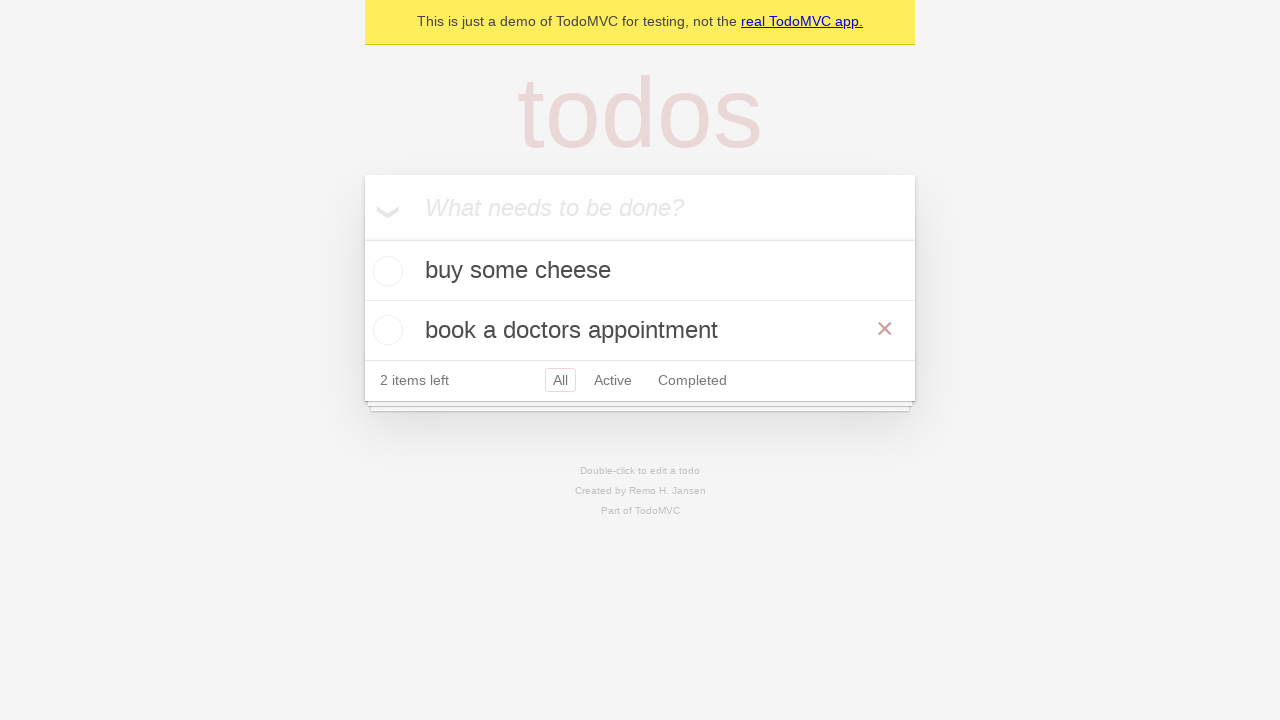